Tests filling textbox elements on a demo form page, including single-line text fields (username, email) and multi-line text areas (current address, permanent address), then retrieves the input values.

Starting URL: https://demoqa.com/text-box

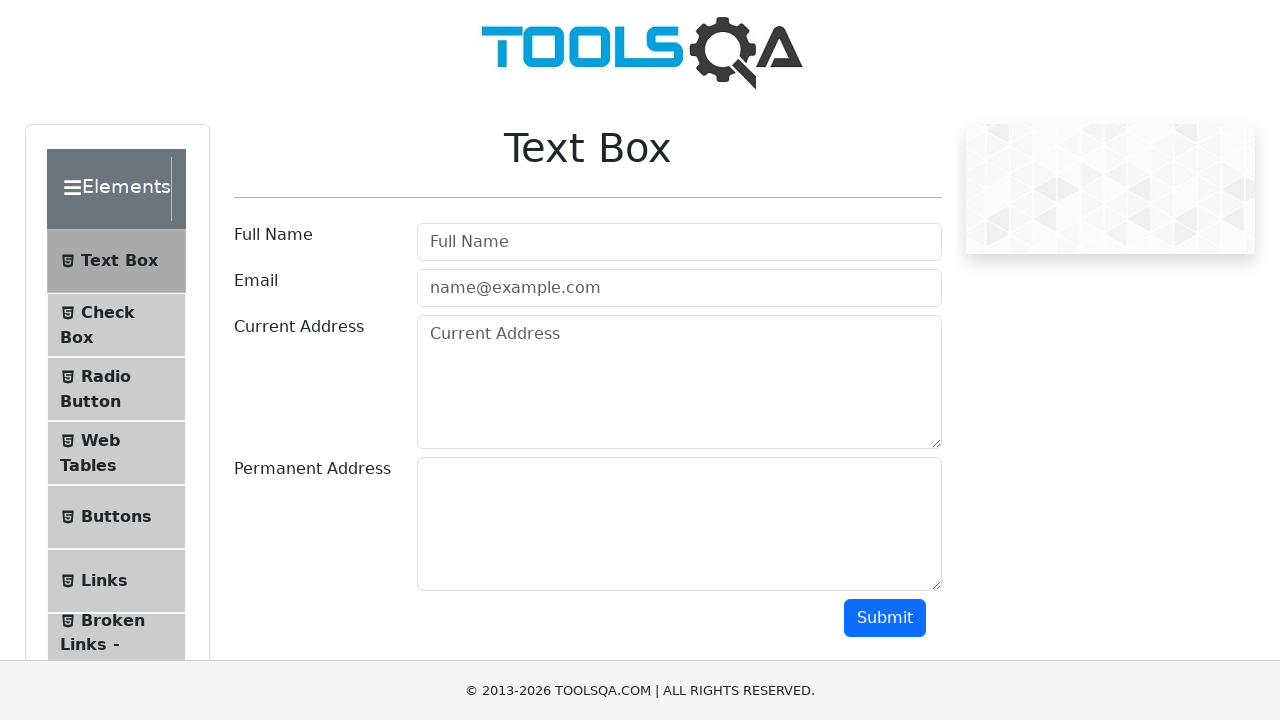

Filled username textbox with 'John Smith' on #userName
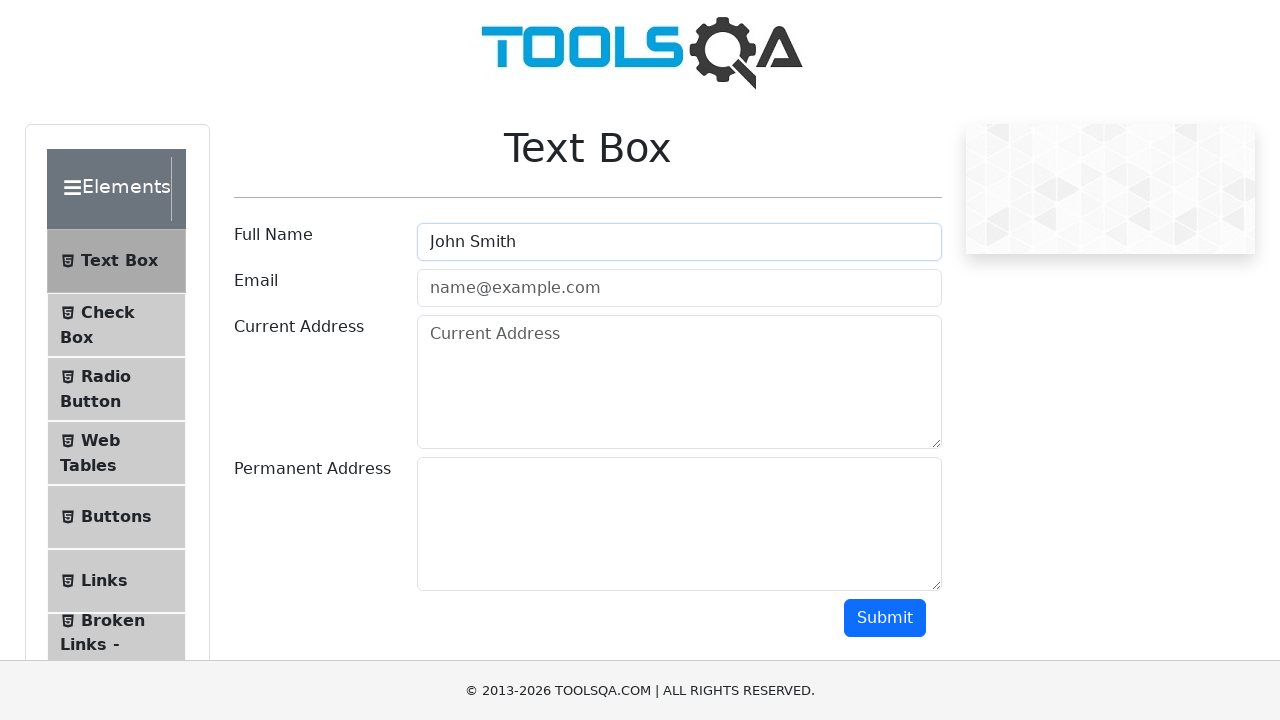

Filled email textbox with 'john.smith@example.com' on #userEmail
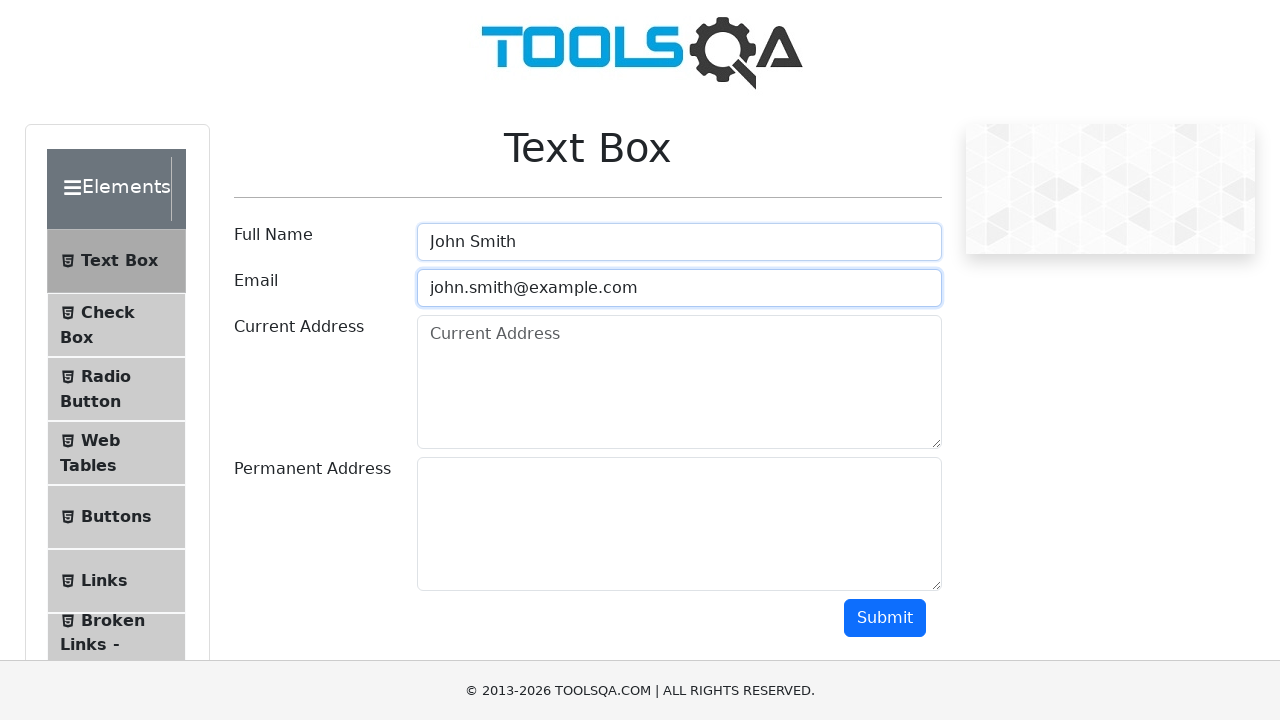

Filled current address textarea with multi-line address on #currentAddress
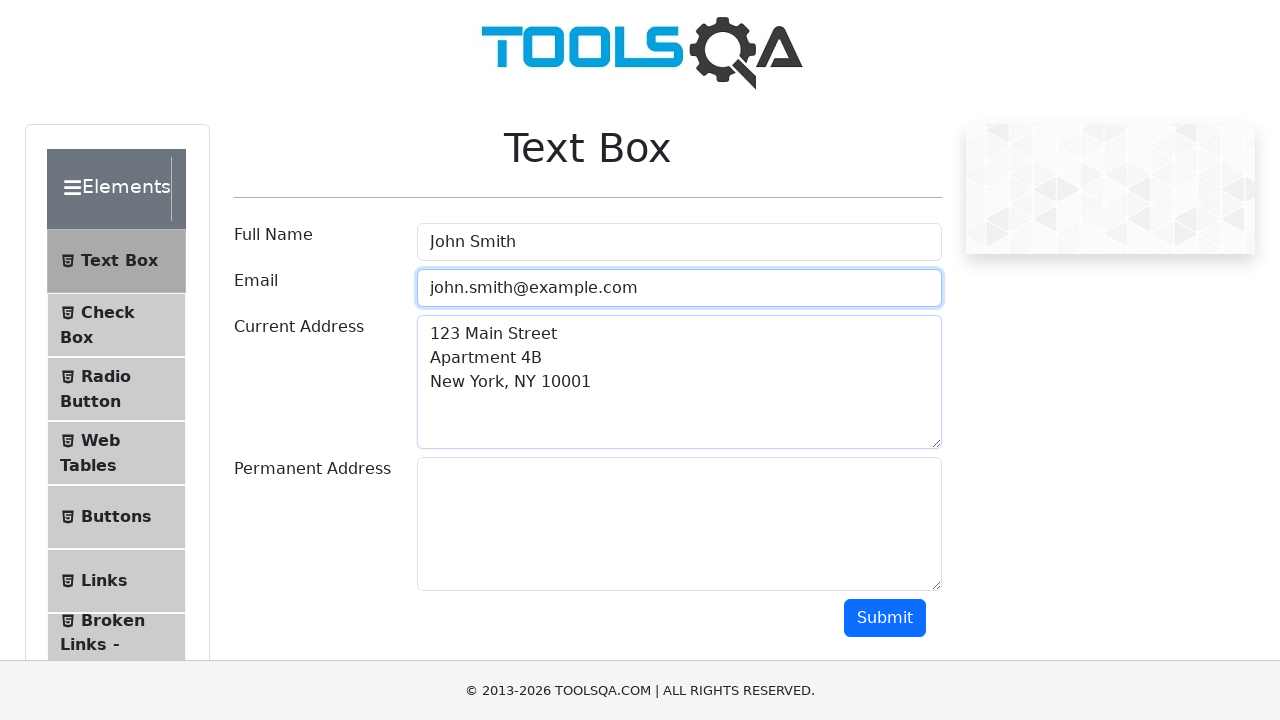

Filled permanent address textarea with multi-line address on #permanentAddress
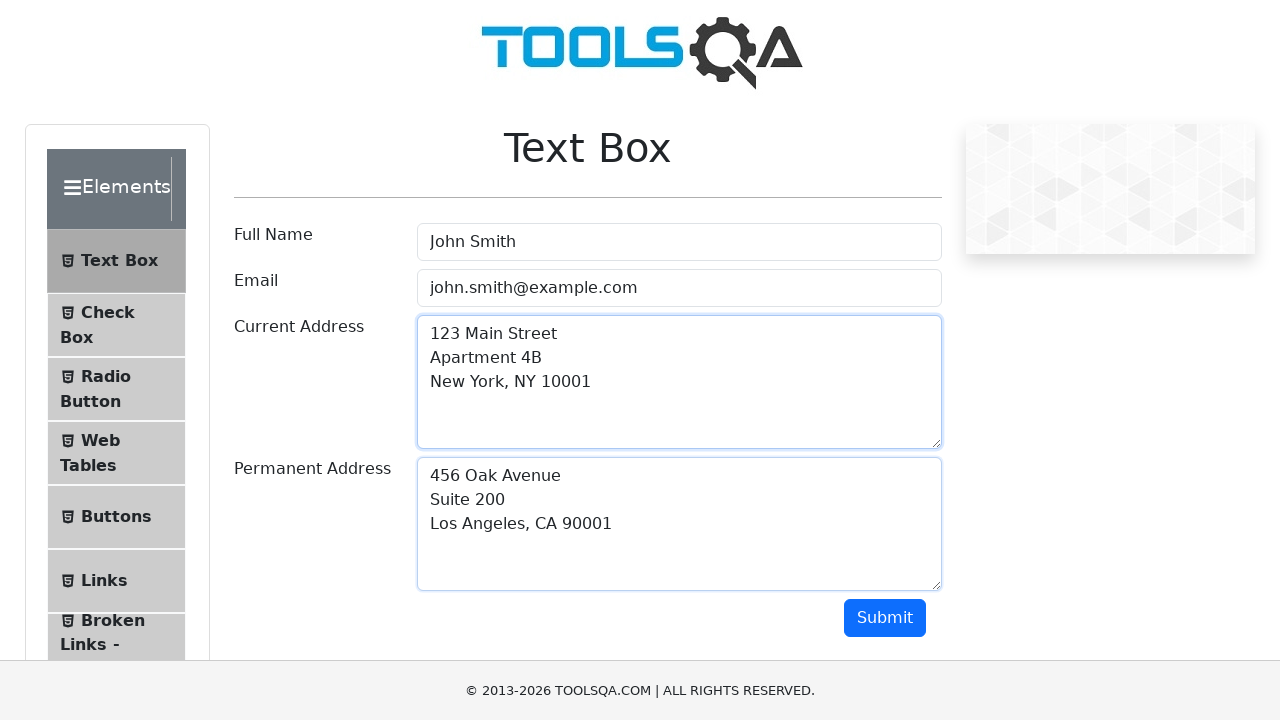

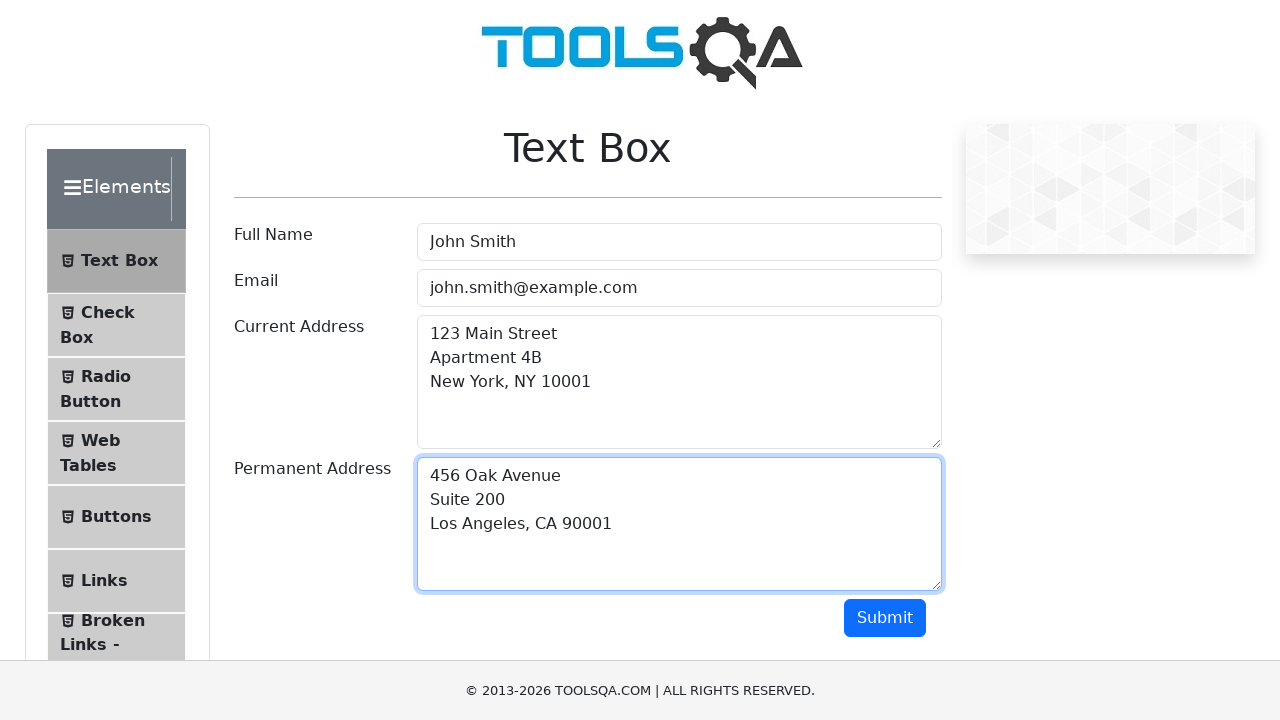